Launches the Redbus website and verifies it loads successfully by navigating to the homepage.

Starting URL: https://www.redbus.in/

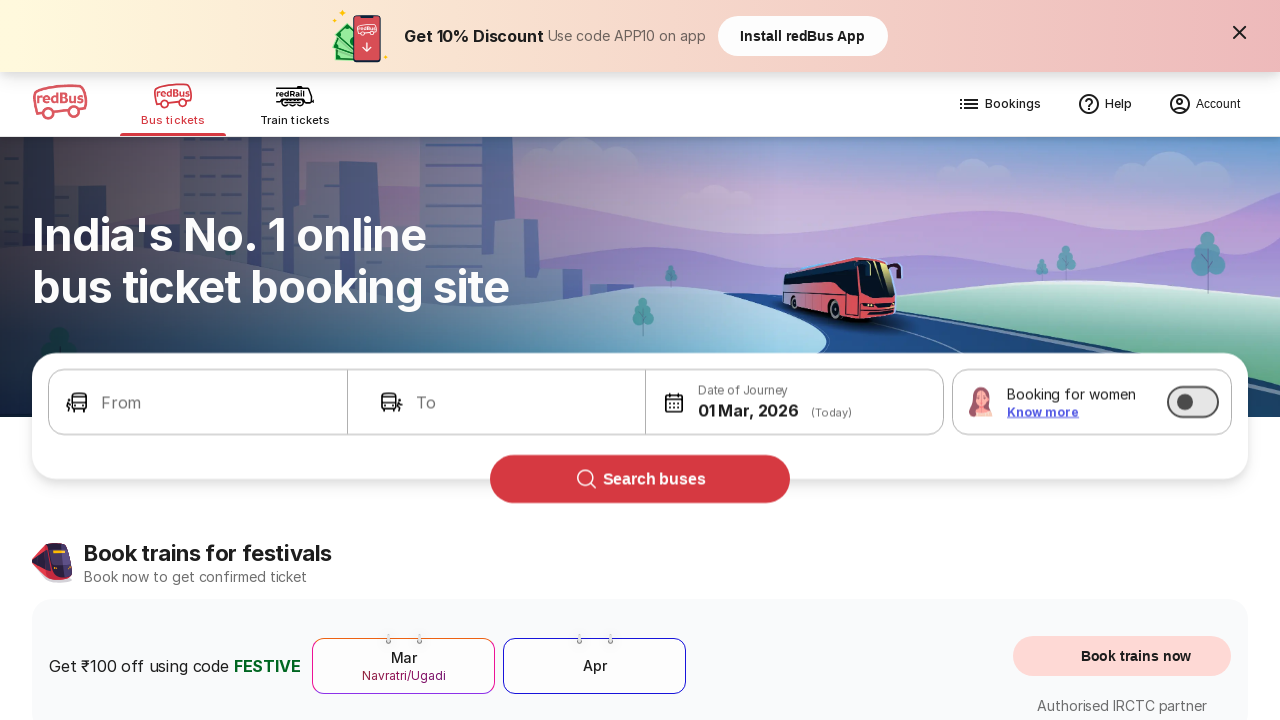

Page DOM content loaded
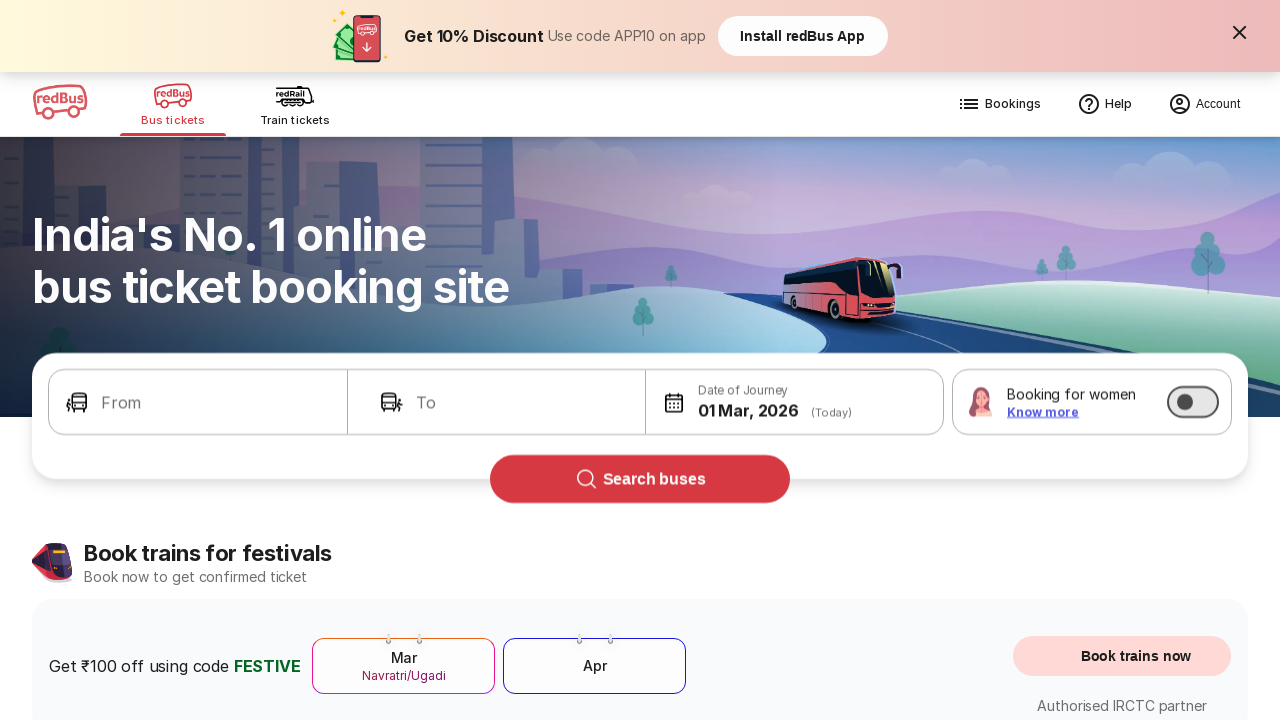

Body element found, Redbus homepage verified as loaded
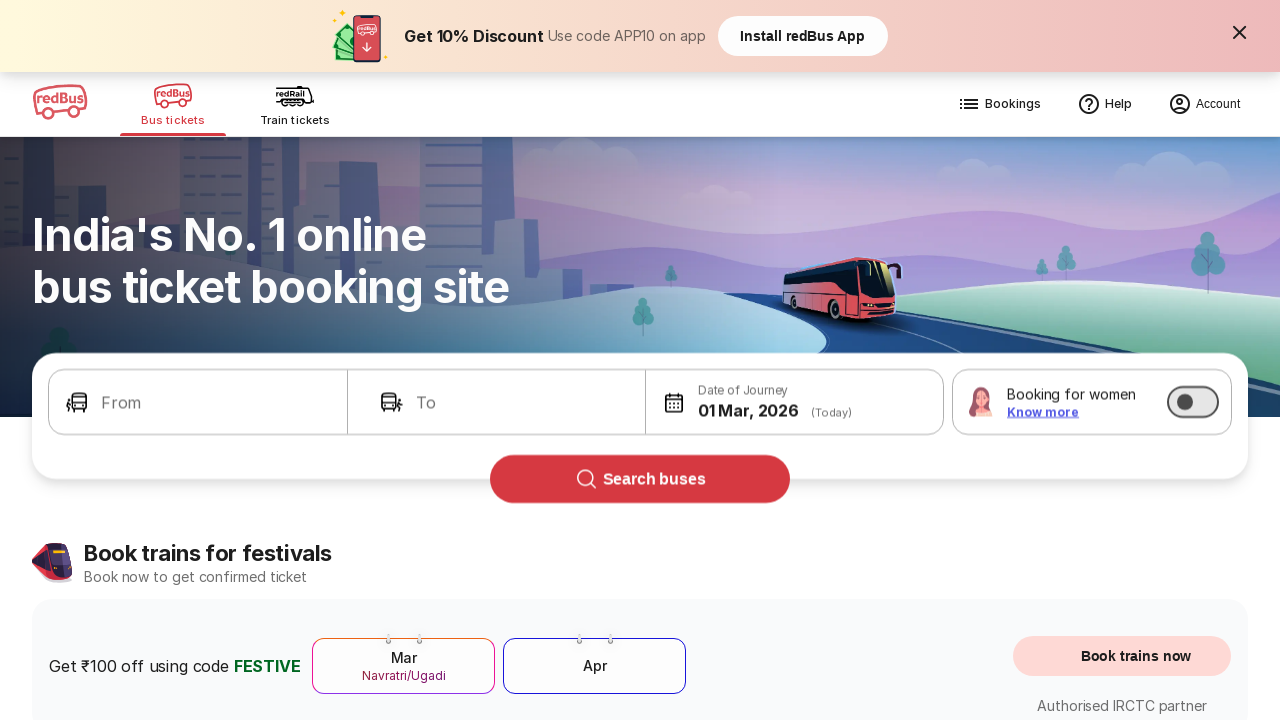

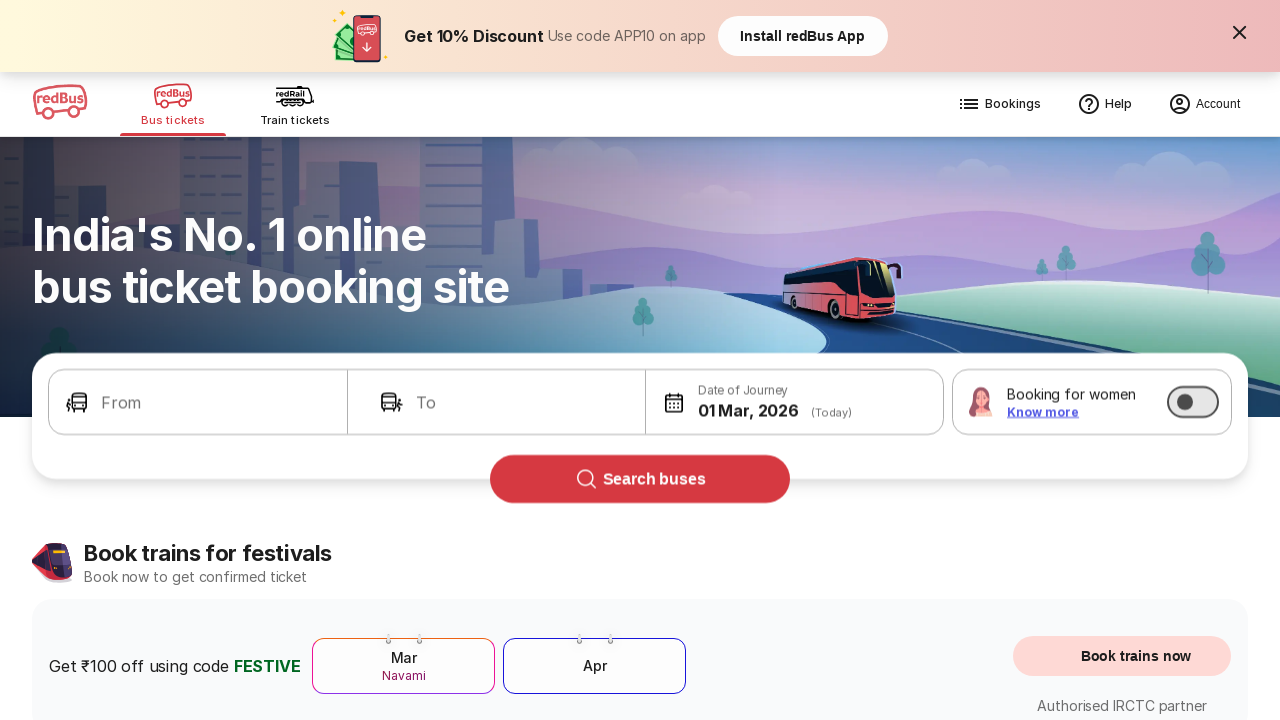